Navigates to the Python.org homepage and verifies the page loads successfully

Starting URL: http://www.python.org

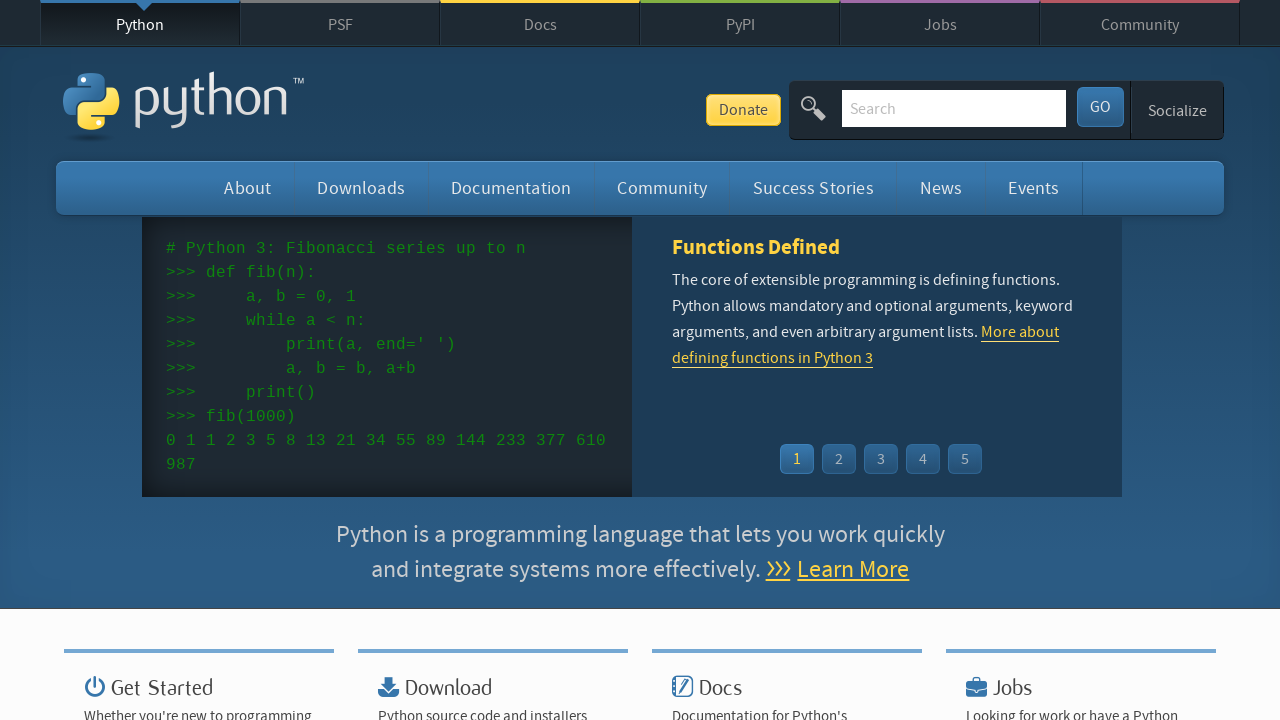

Navigated to Python.org homepage
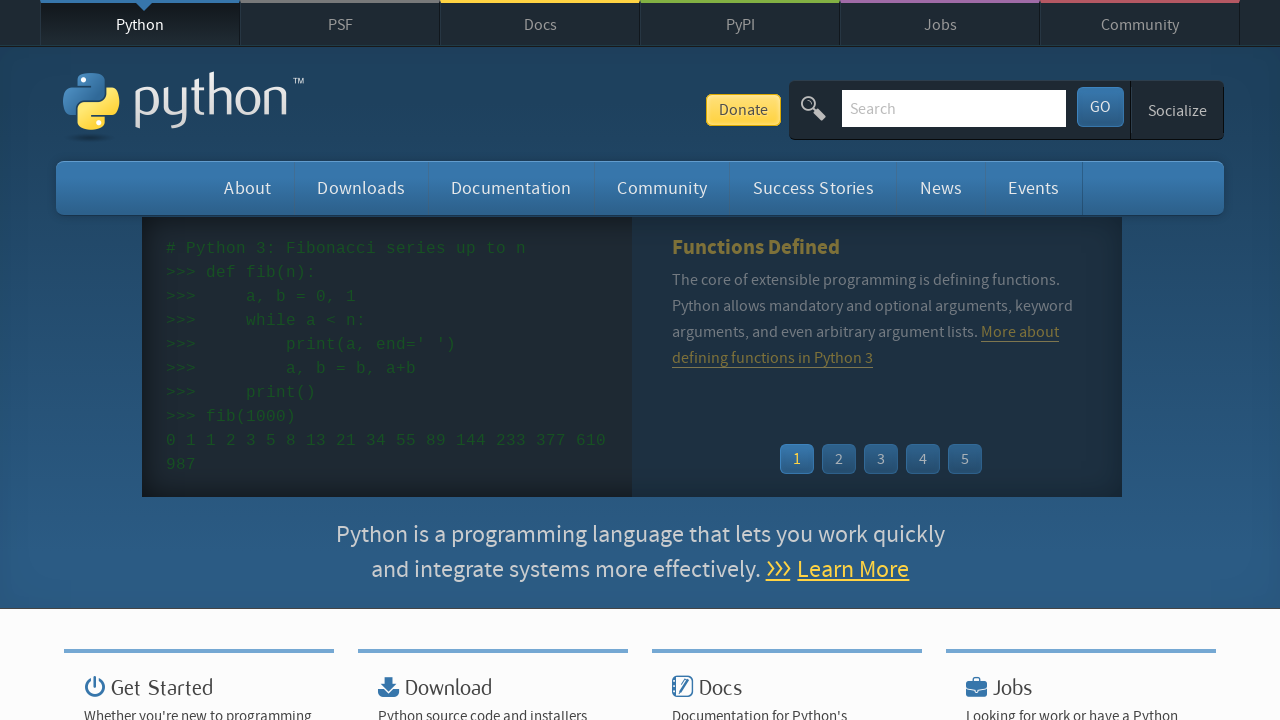

Page DOM content loaded successfully
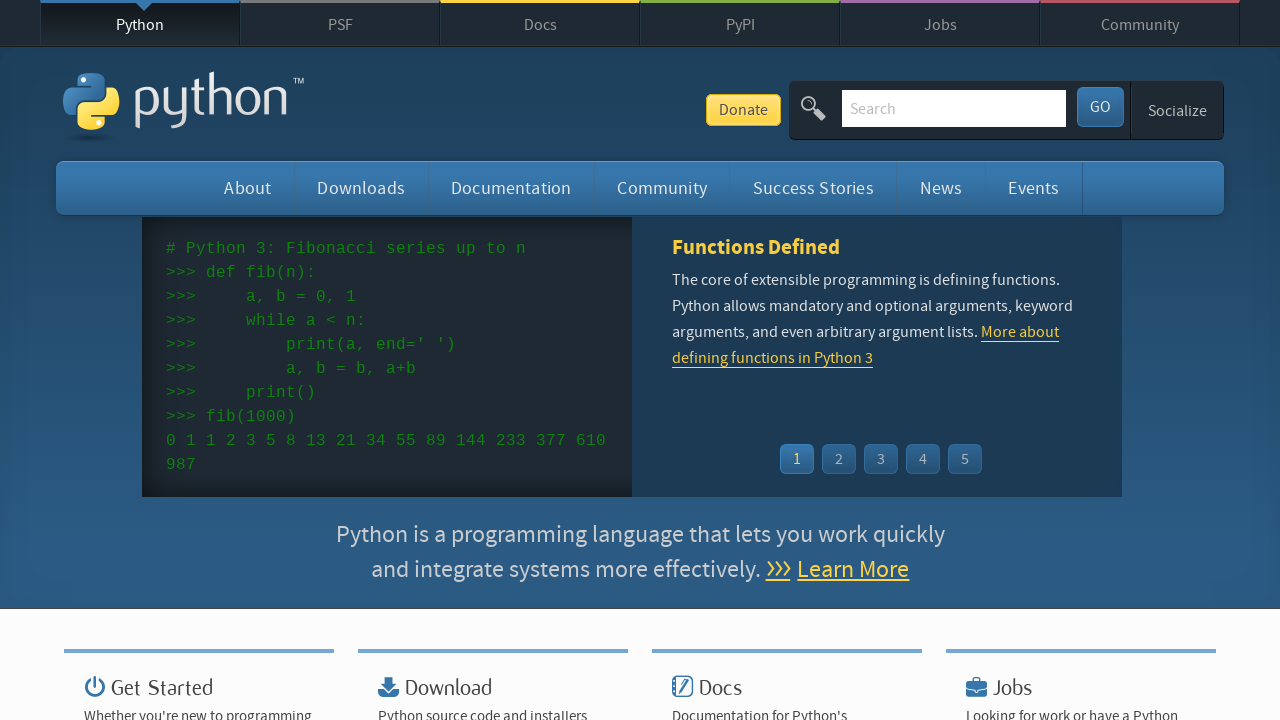

Verified page has a title
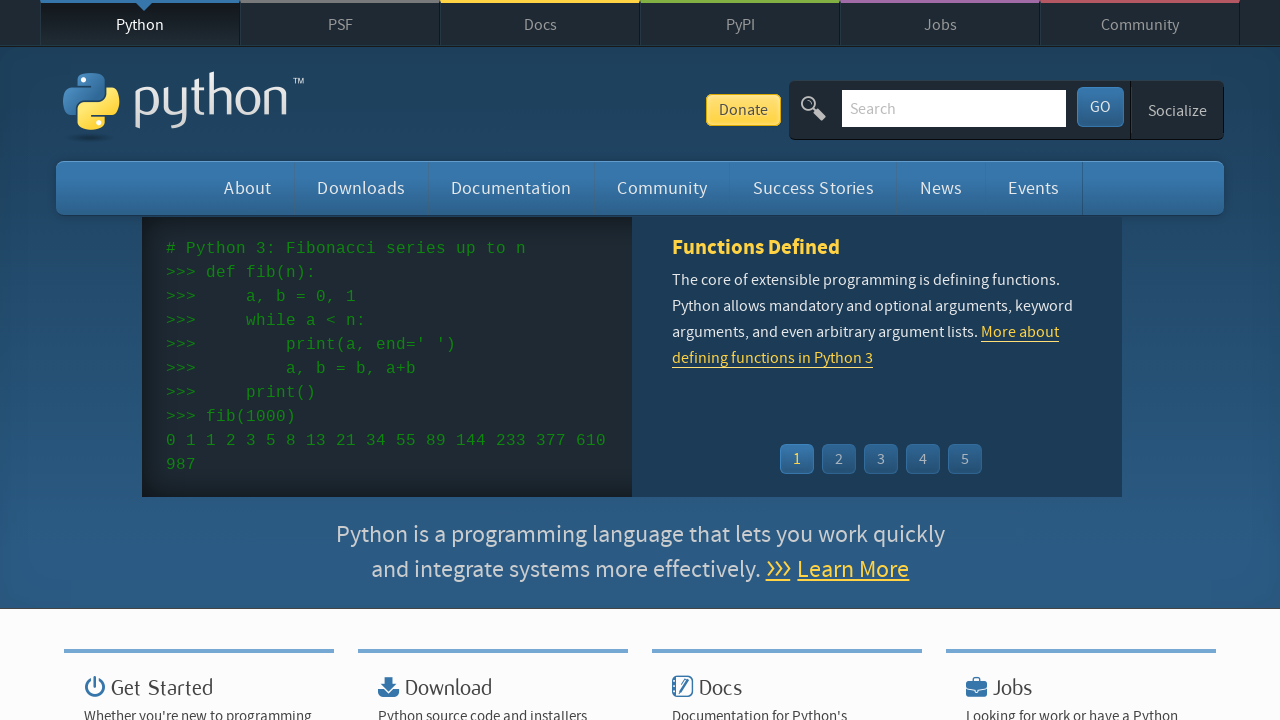

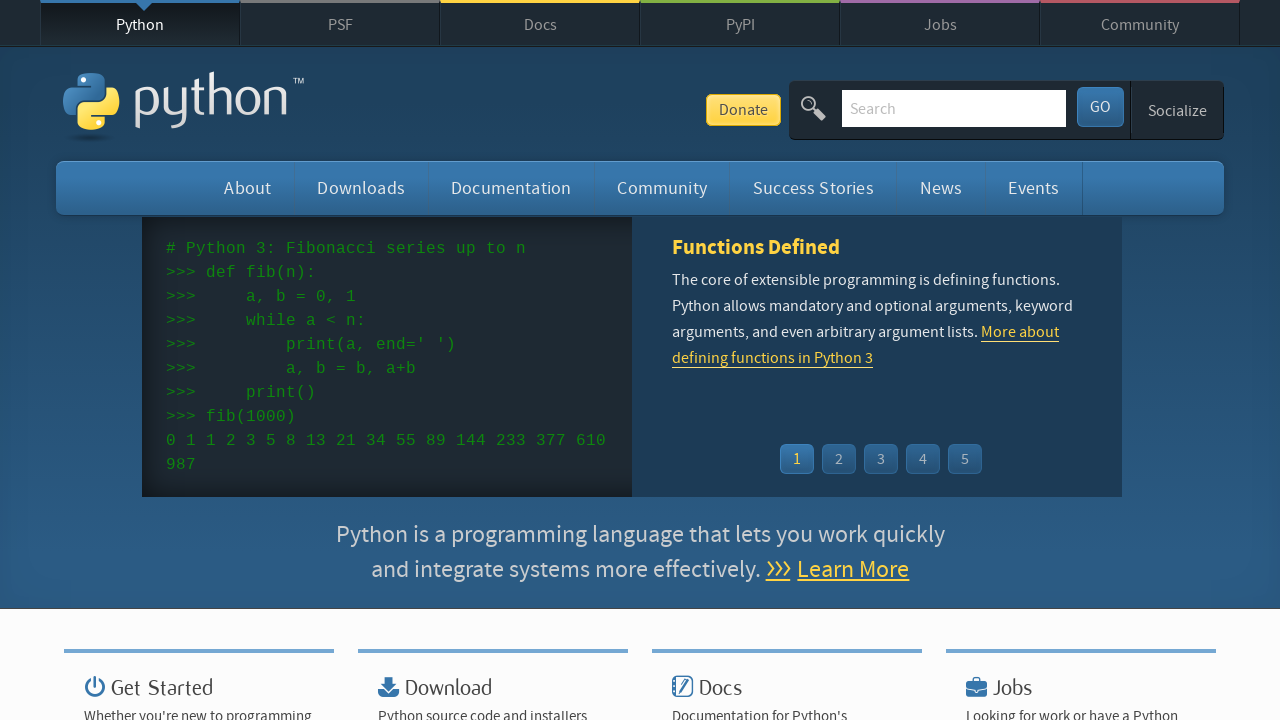